Tests navigation to the ParaBank admin page and verifies that a radio button element is displayed, enabled, and can be clicked/selected.

Starting URL: https://parabank.parasoft.com/parabank/index.htm

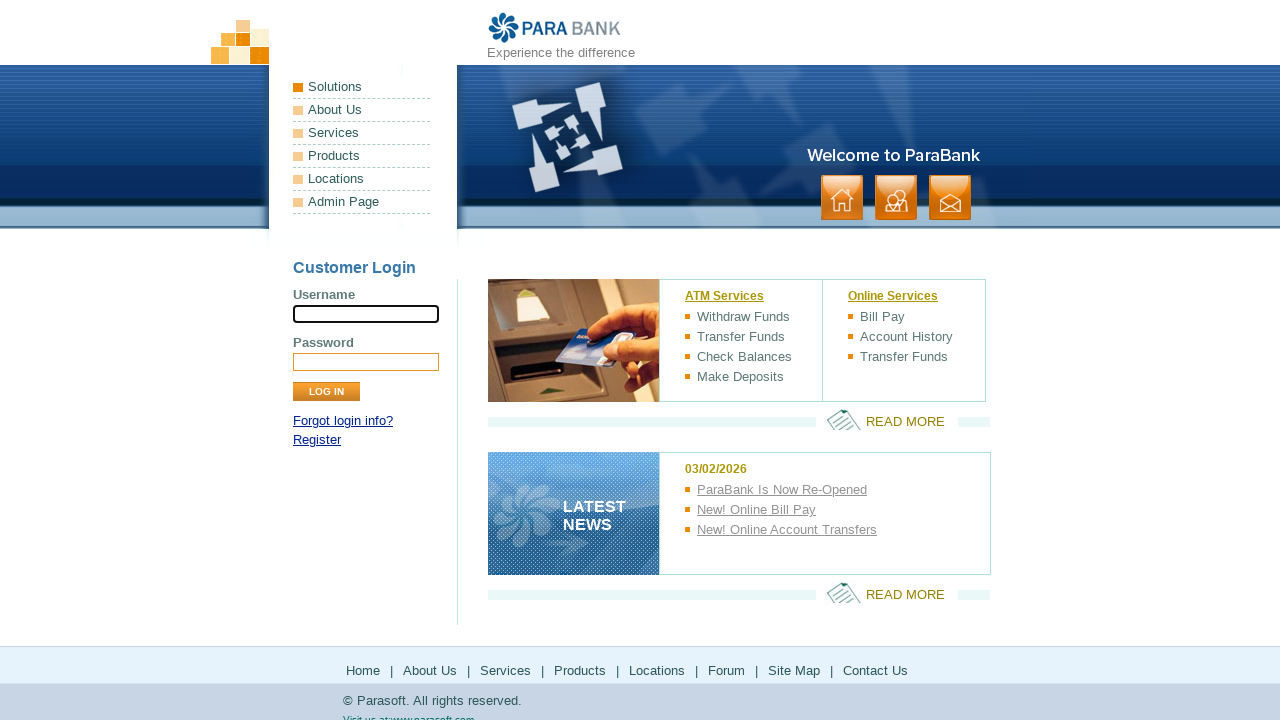

Navigated to ParaBank homepage
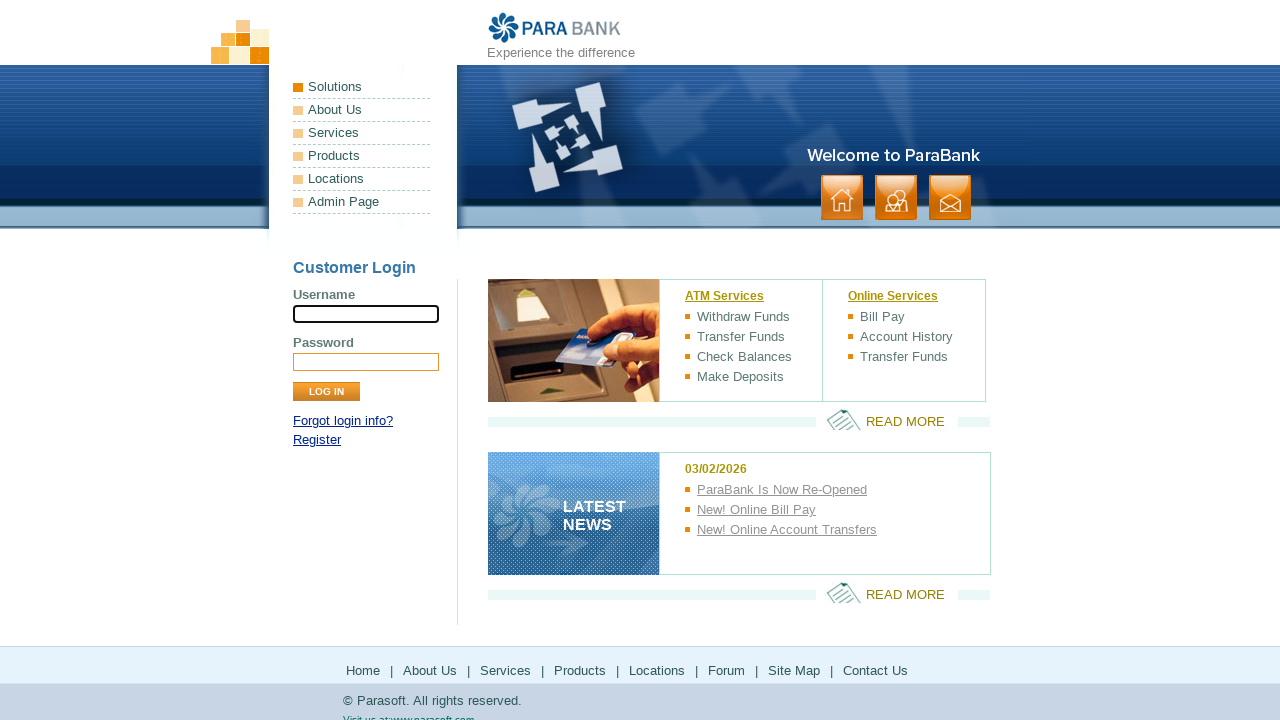

Clicked on Admin Page link at (362, 202) on text=Admin Page
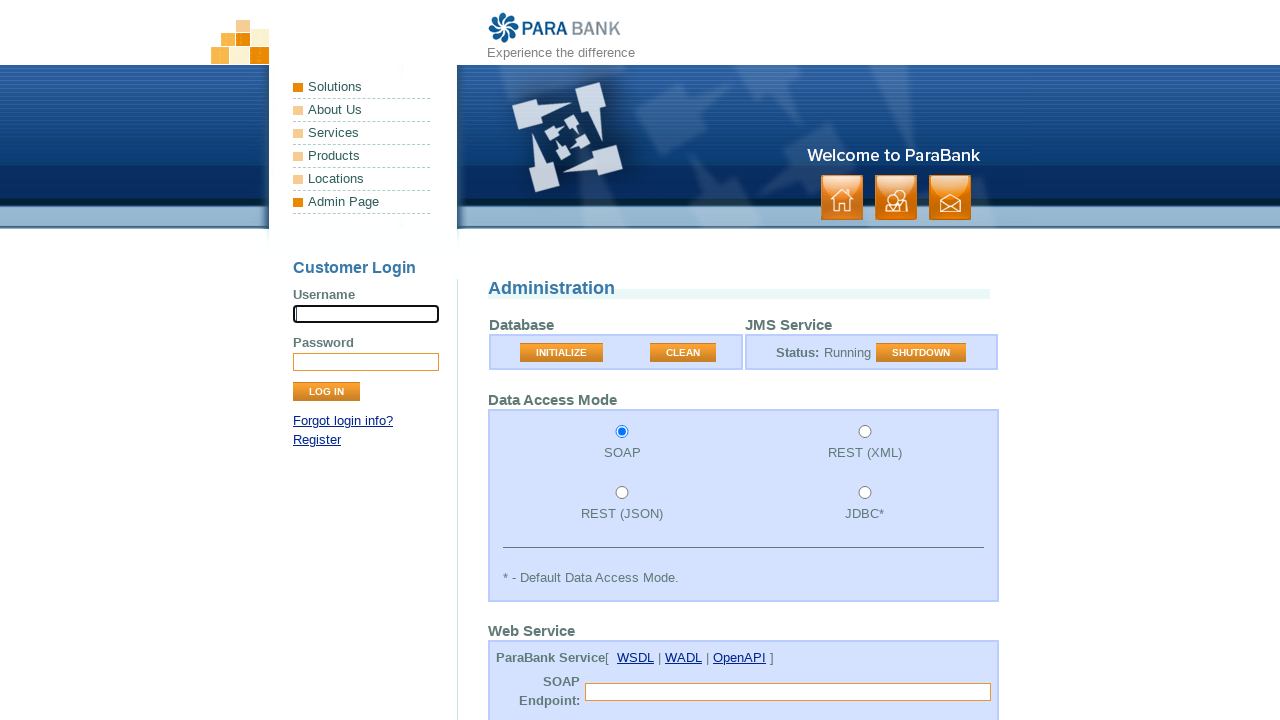

Radio button element became visible
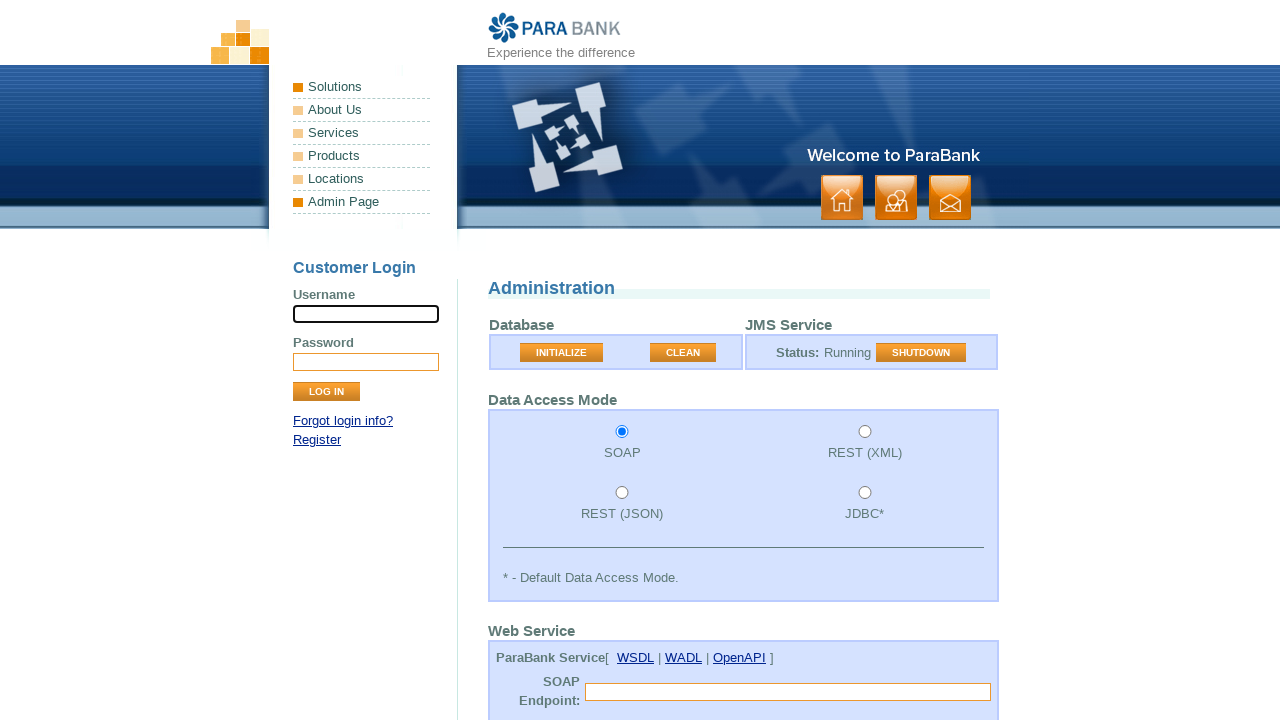

Verified radio button is visible
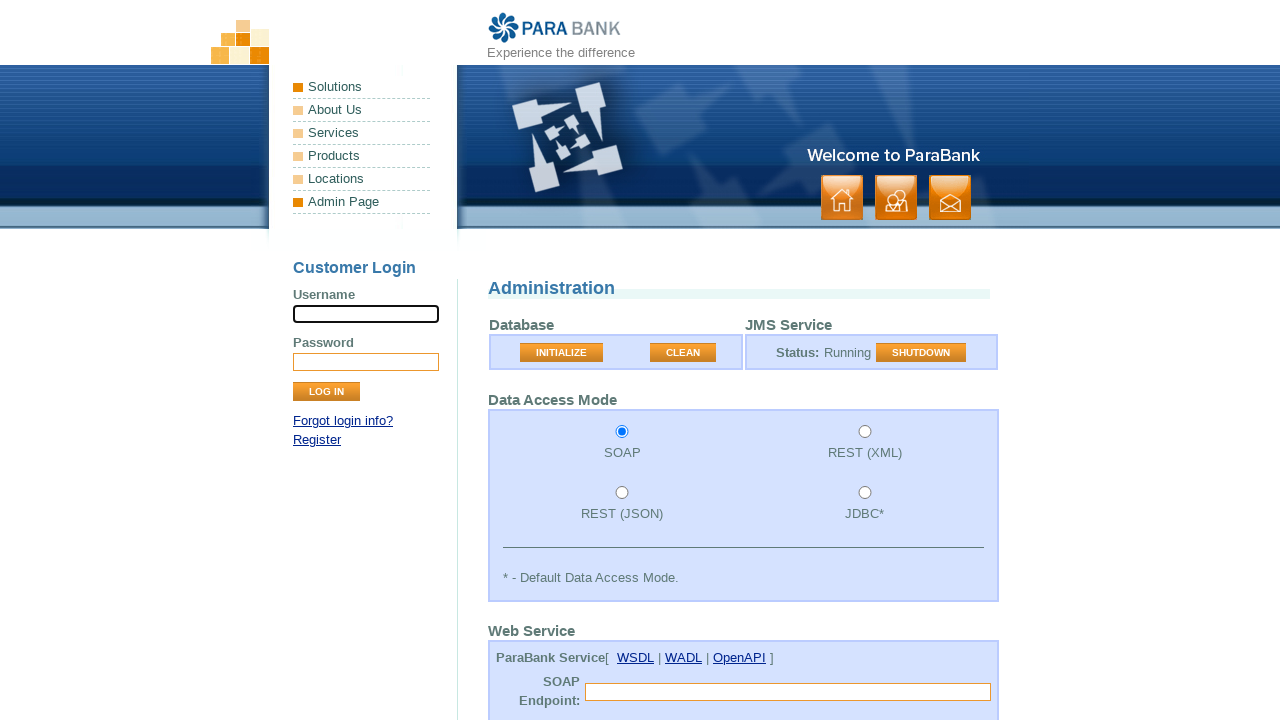

Verified radio button is enabled
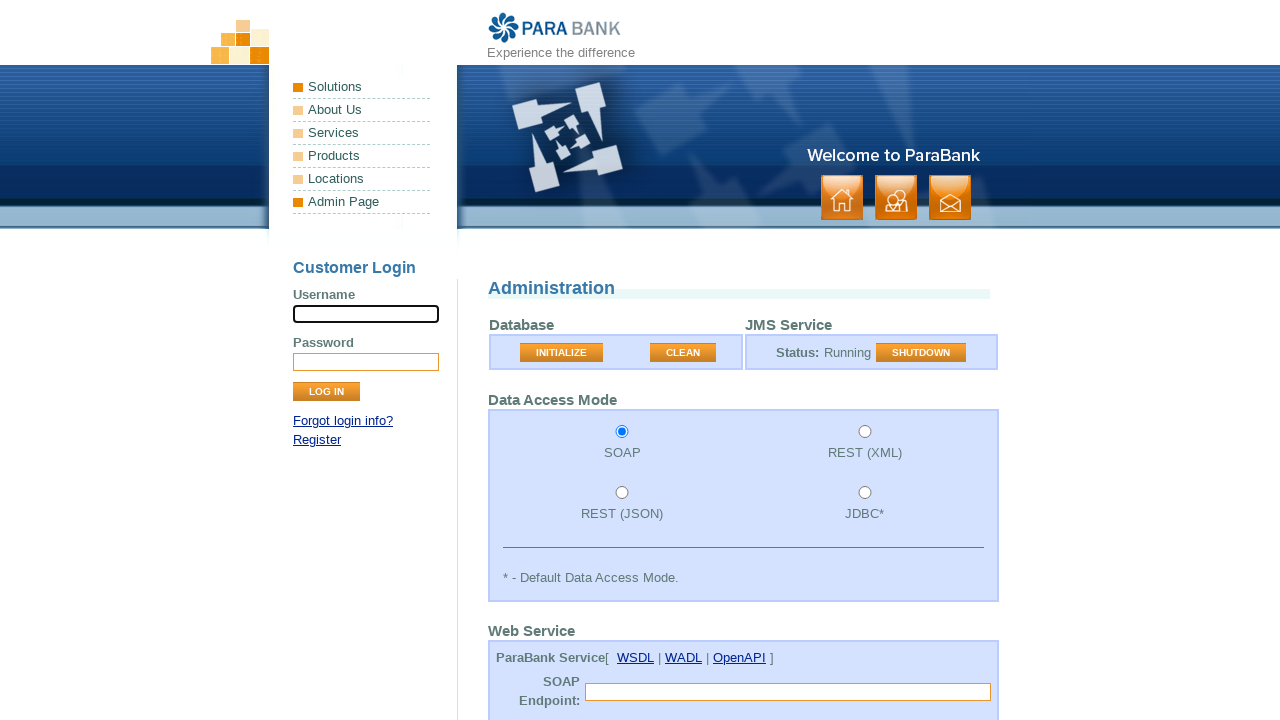

Clicked the radio button at (622, 432) on #accessMode1
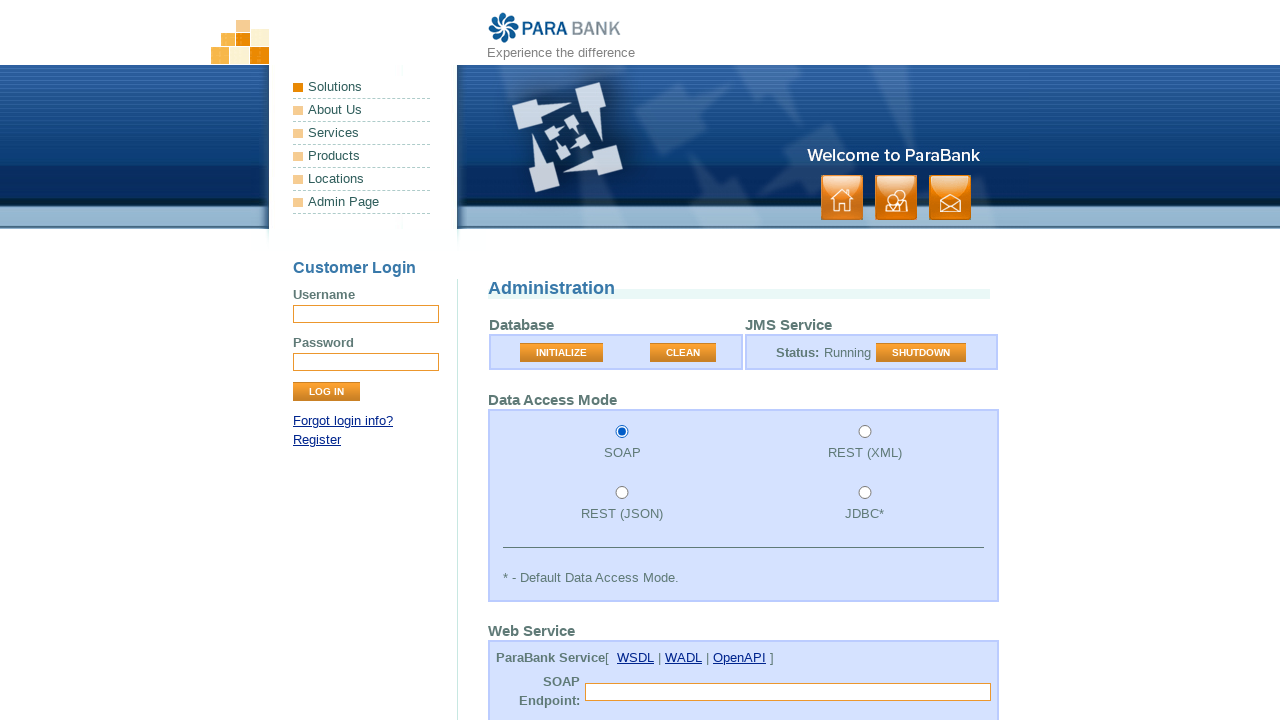

Verified radio button is selected/checked
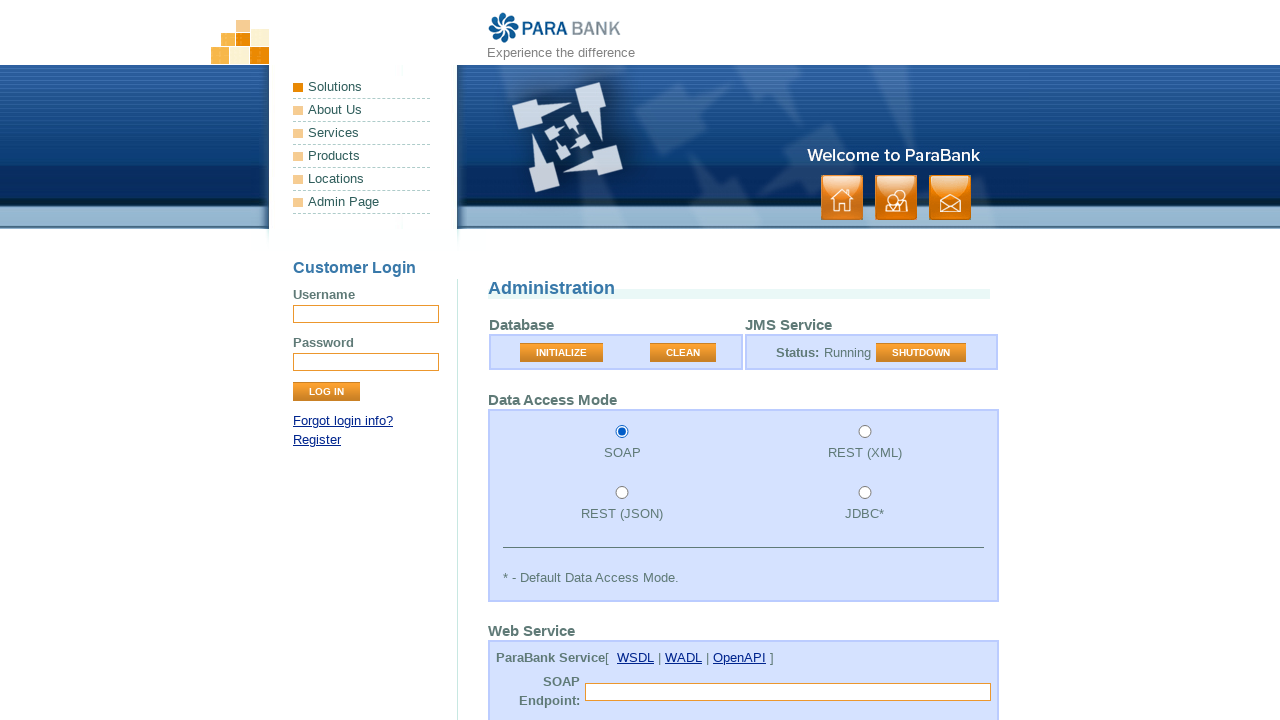

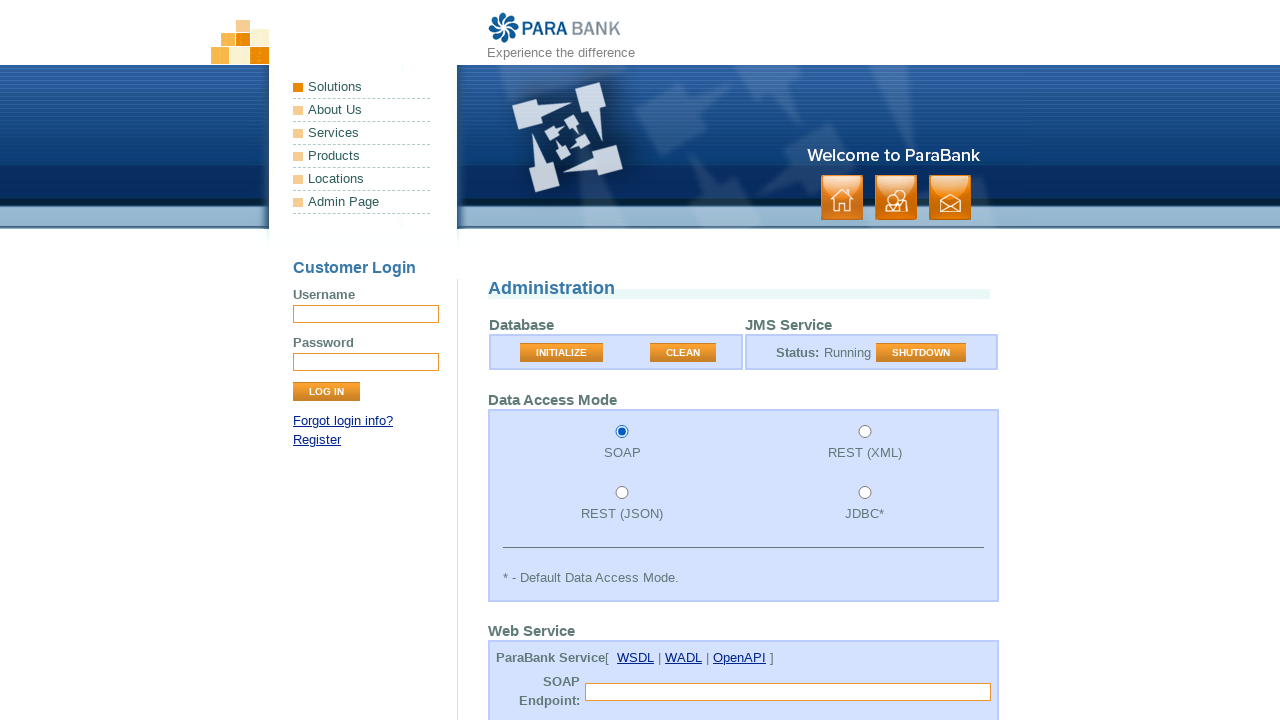